Solves a mathematical puzzle by extracting a value from an element attribute, calculating a result, and submitting a form with the answer along with checkbox selections

Starting URL: http://suninjuly.github.io/get_attribute.html

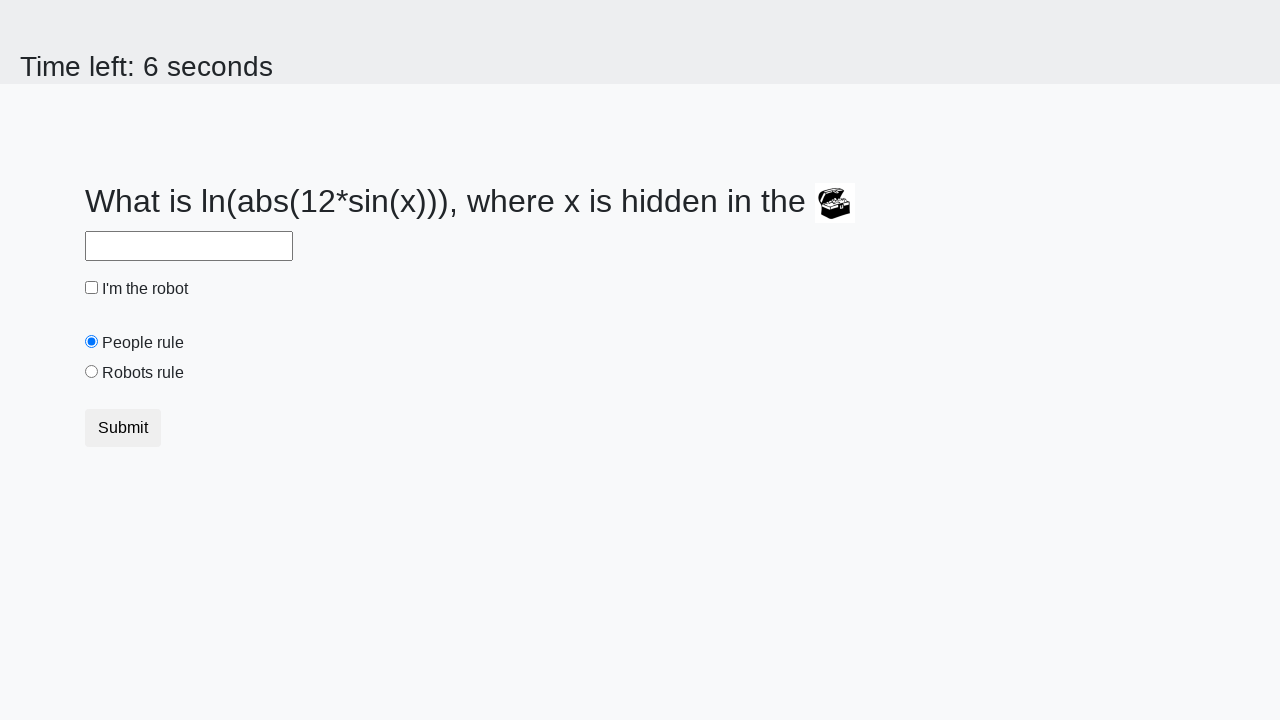

Located treasure element
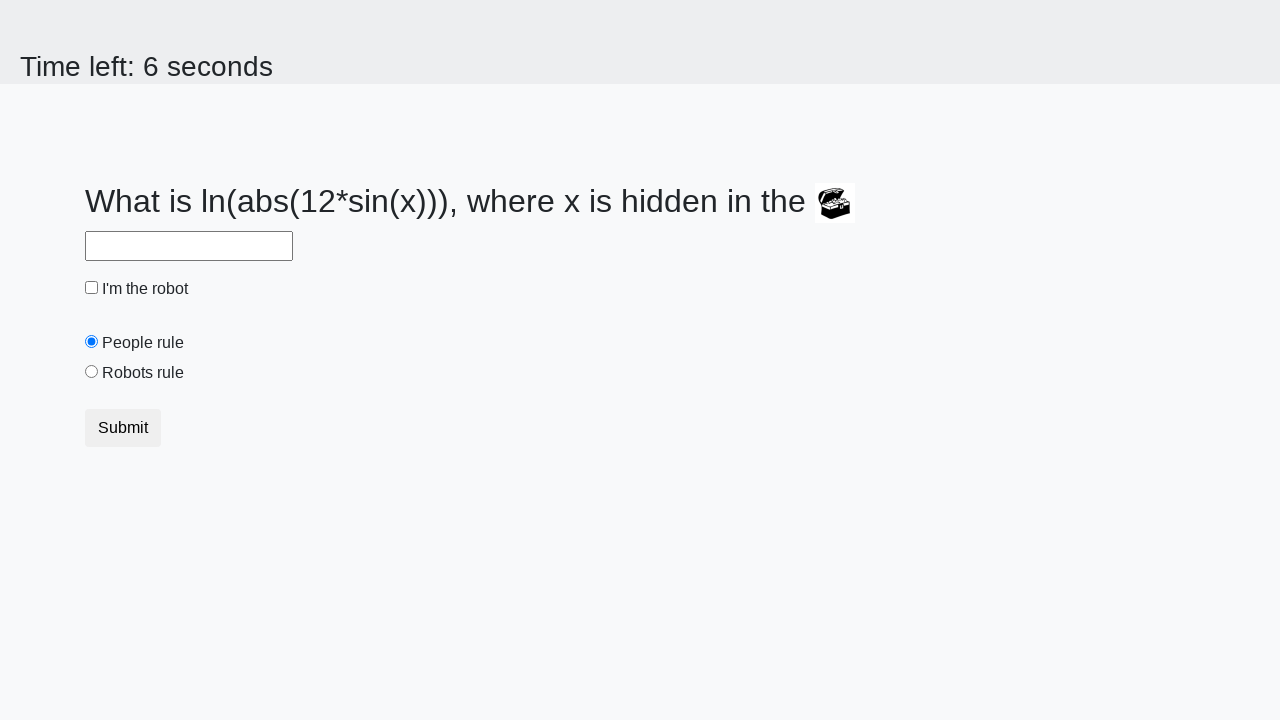

Extracted valuex attribute from treasure element
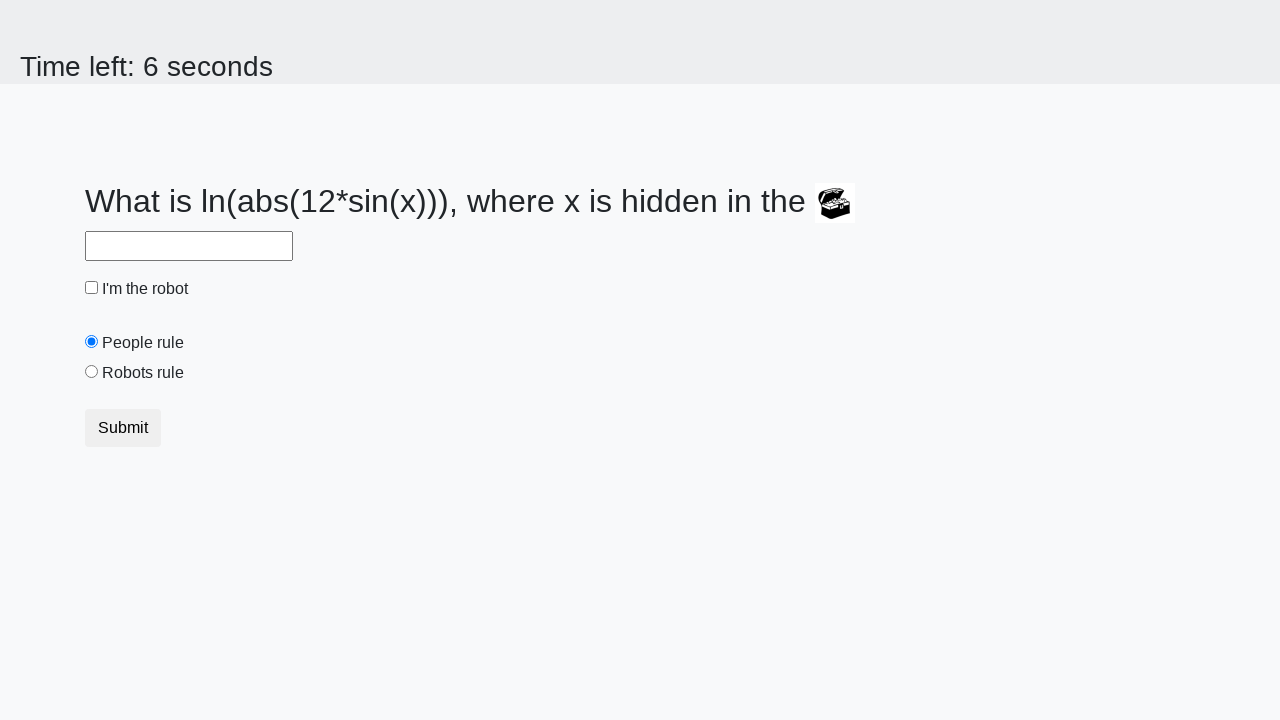

Calculated answer using mathematical formula: 0.8424442151588027
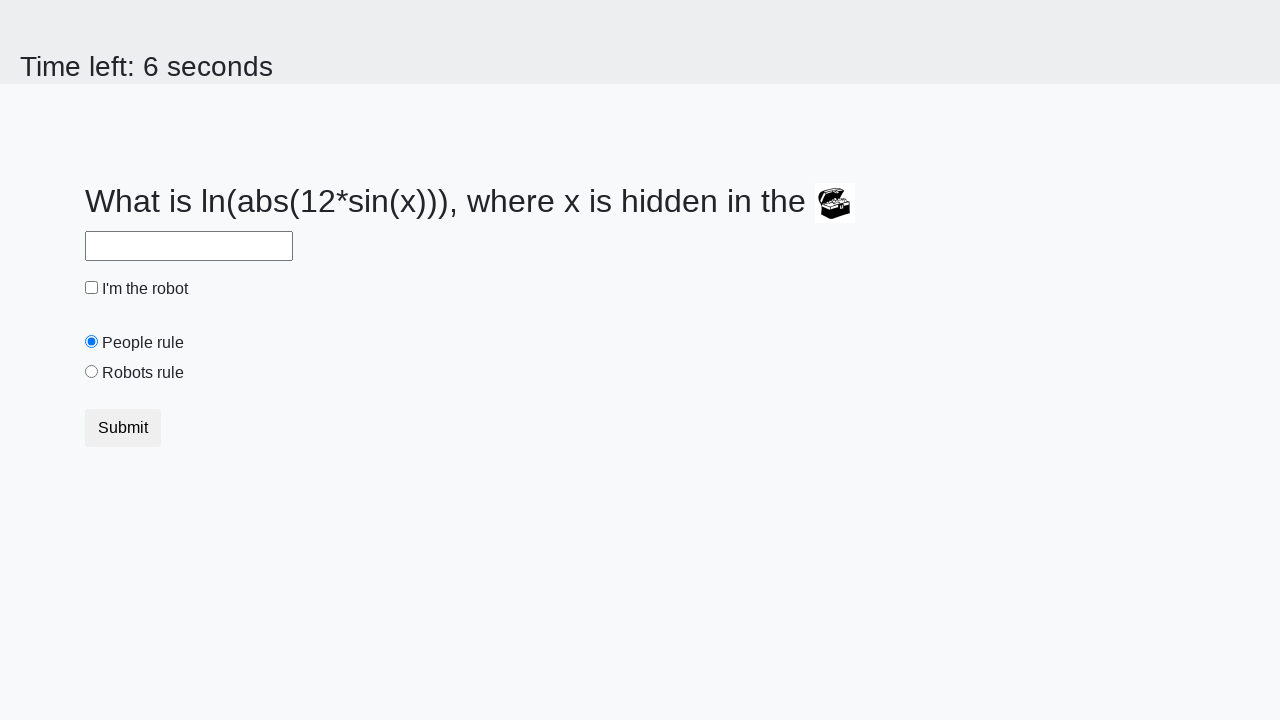

Filled answer field with calculated value: 0.8424442151588027 on #answer
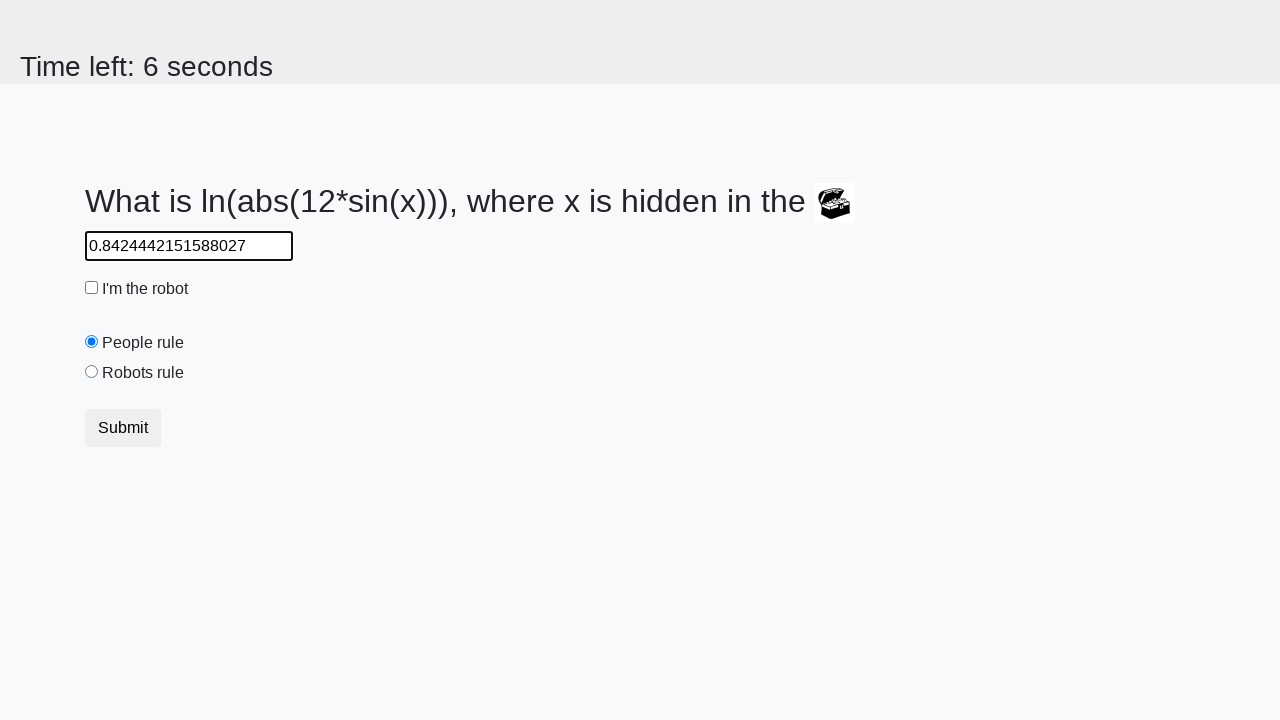

Checked robot checkbox at (92, 288) on #robotCheckbox
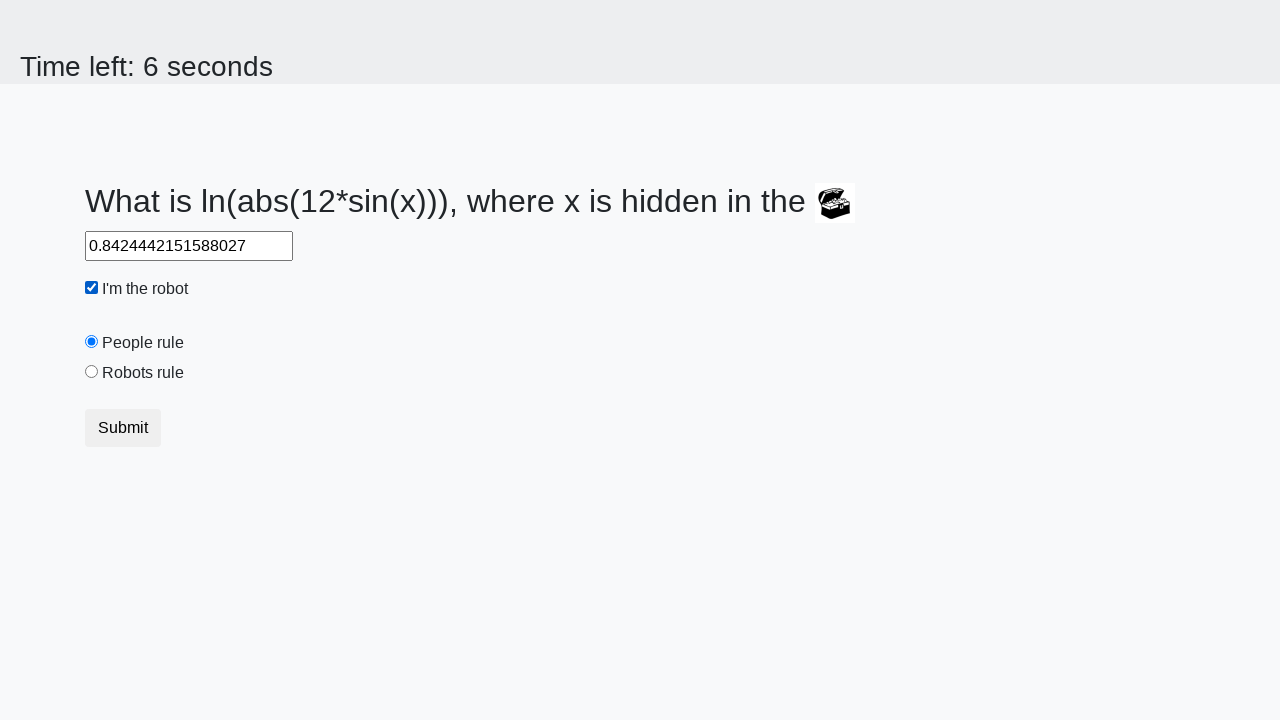

Selected robots rule radio button at (92, 372) on #robotsRule
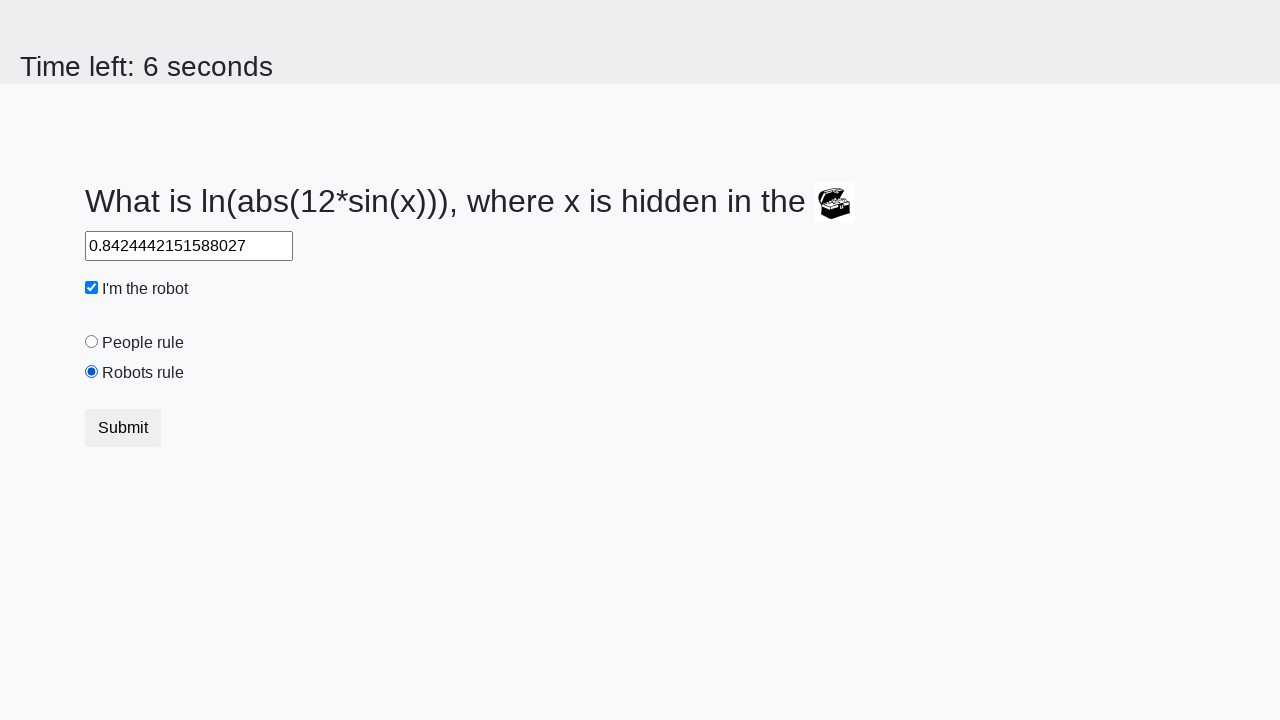

Clicked submit button to submit form at (123, 428) on .btn.btn-default
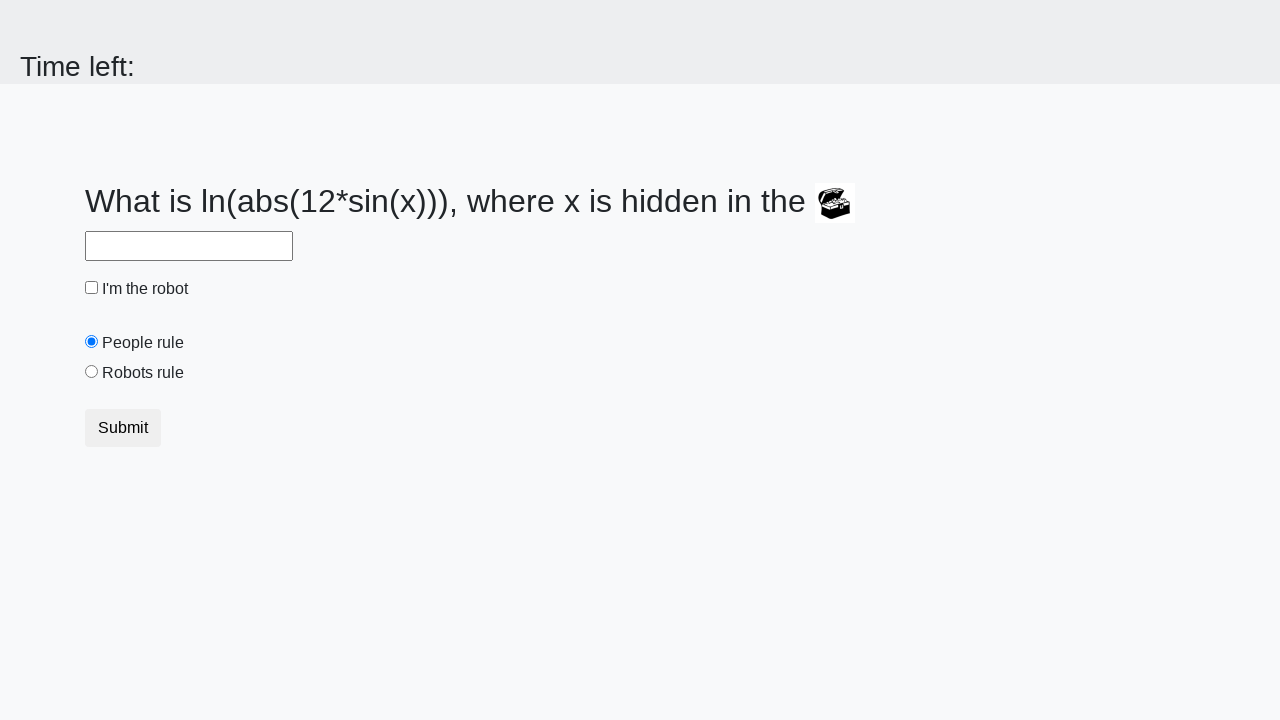

Waited for result page to load
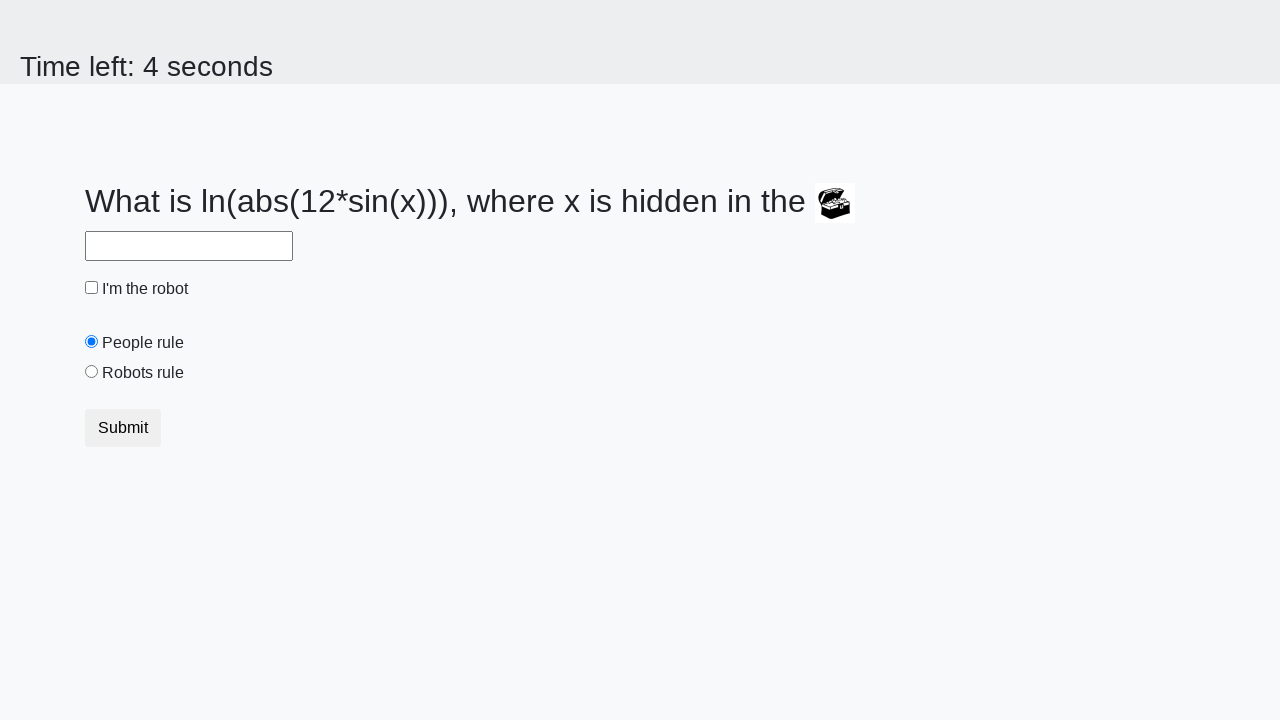

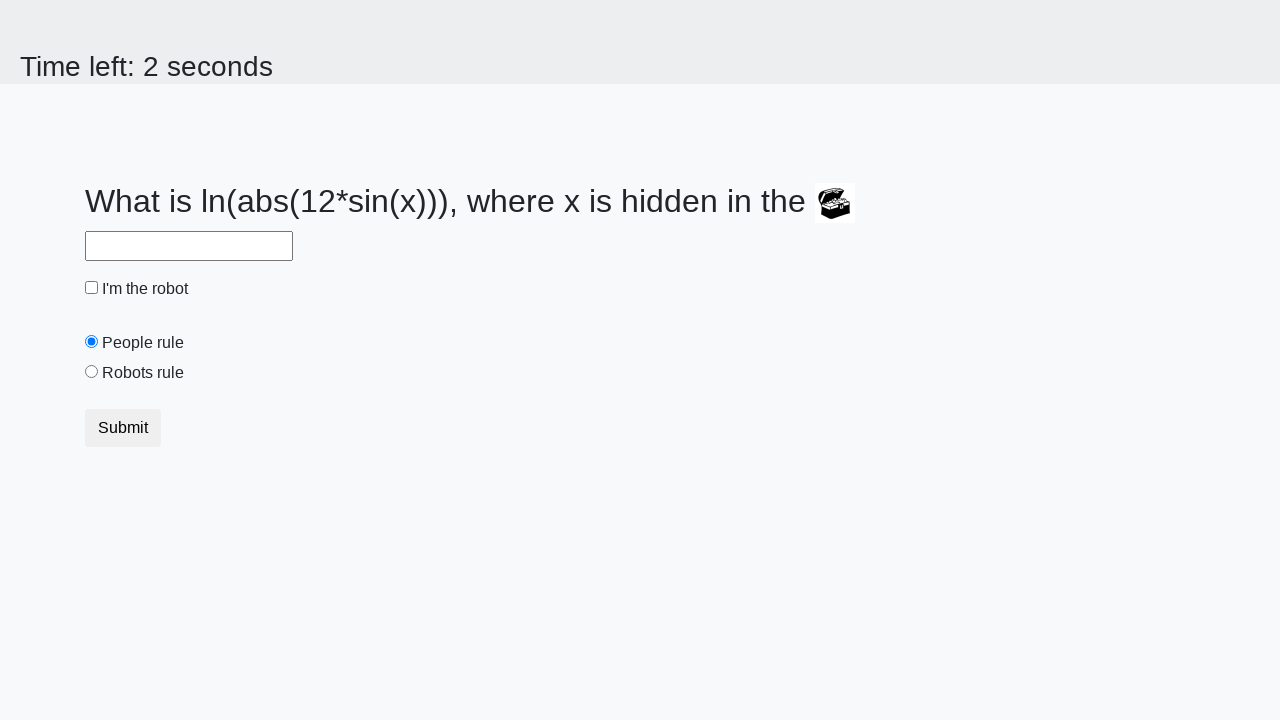